Tests JavaScript alert handling including simple alerts (accept and dismiss) and prompt alerts with text input on the SelectorHub practice page.

Starting URL: https://selectorshub.com/xpath-practice-page/

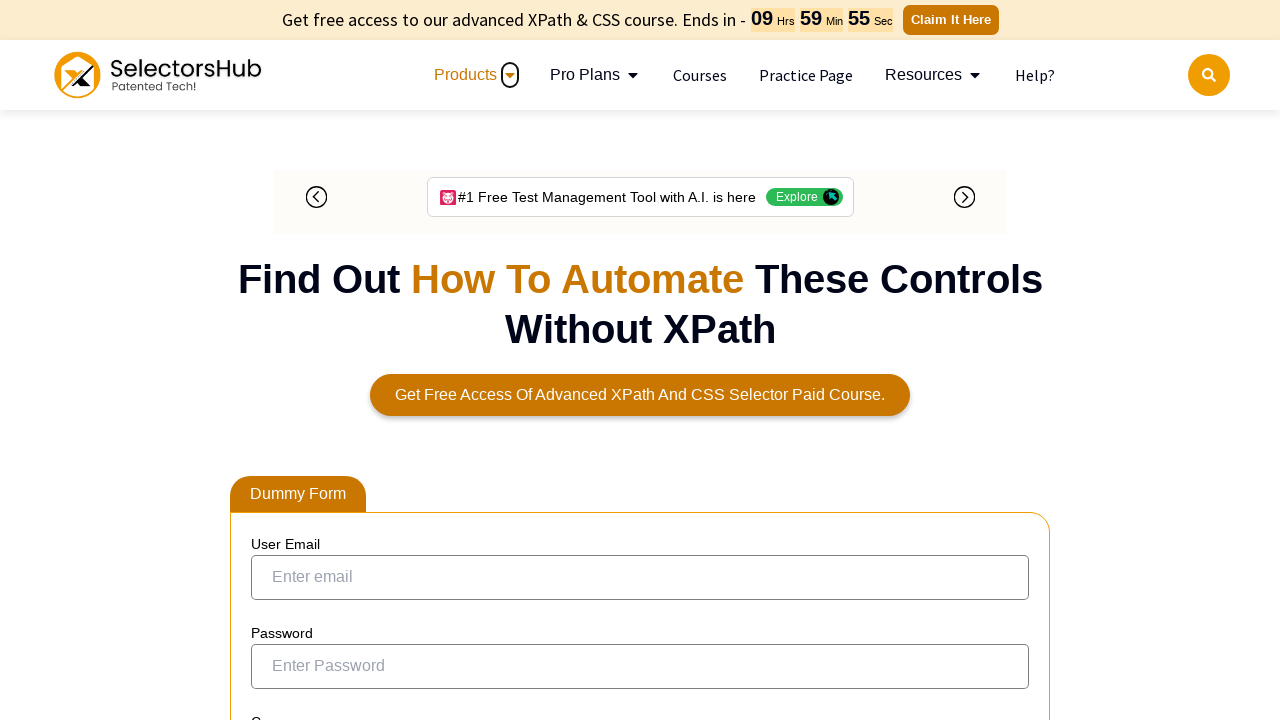

Clicked simple alert button to trigger alert at (360, 361) on button[onclick='windowAlertFunction()']
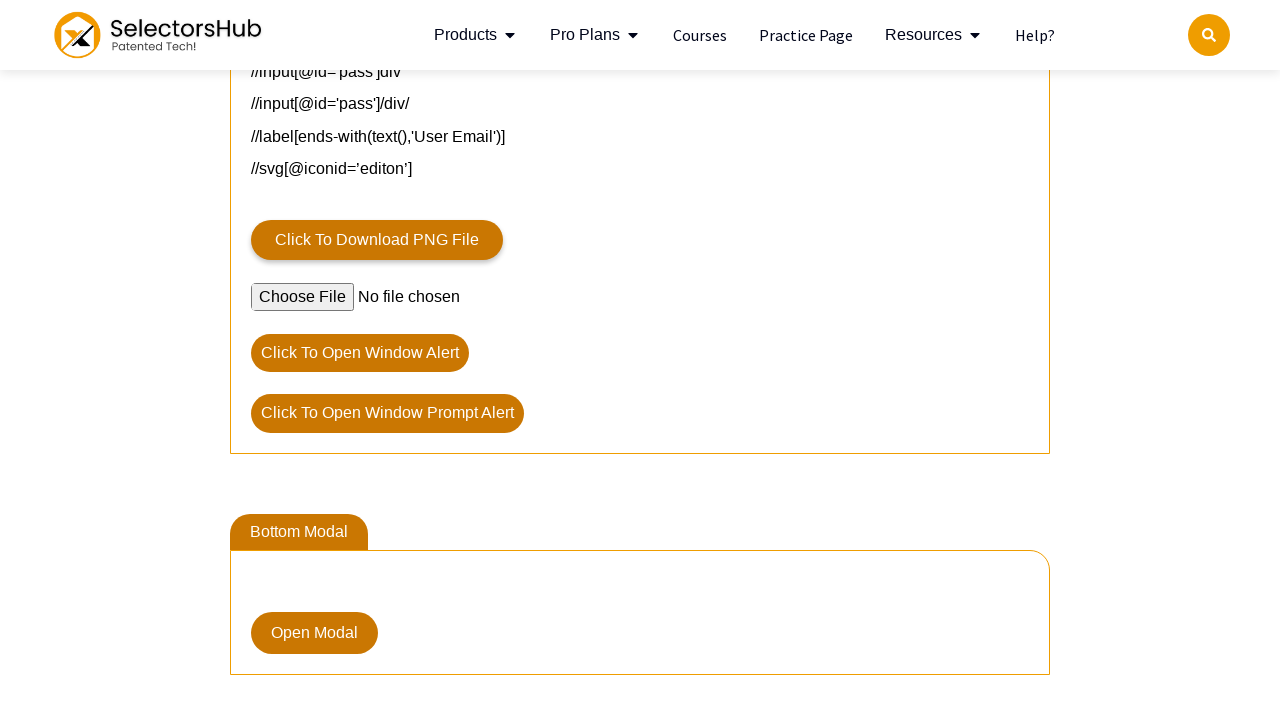

Located body element for alert handling
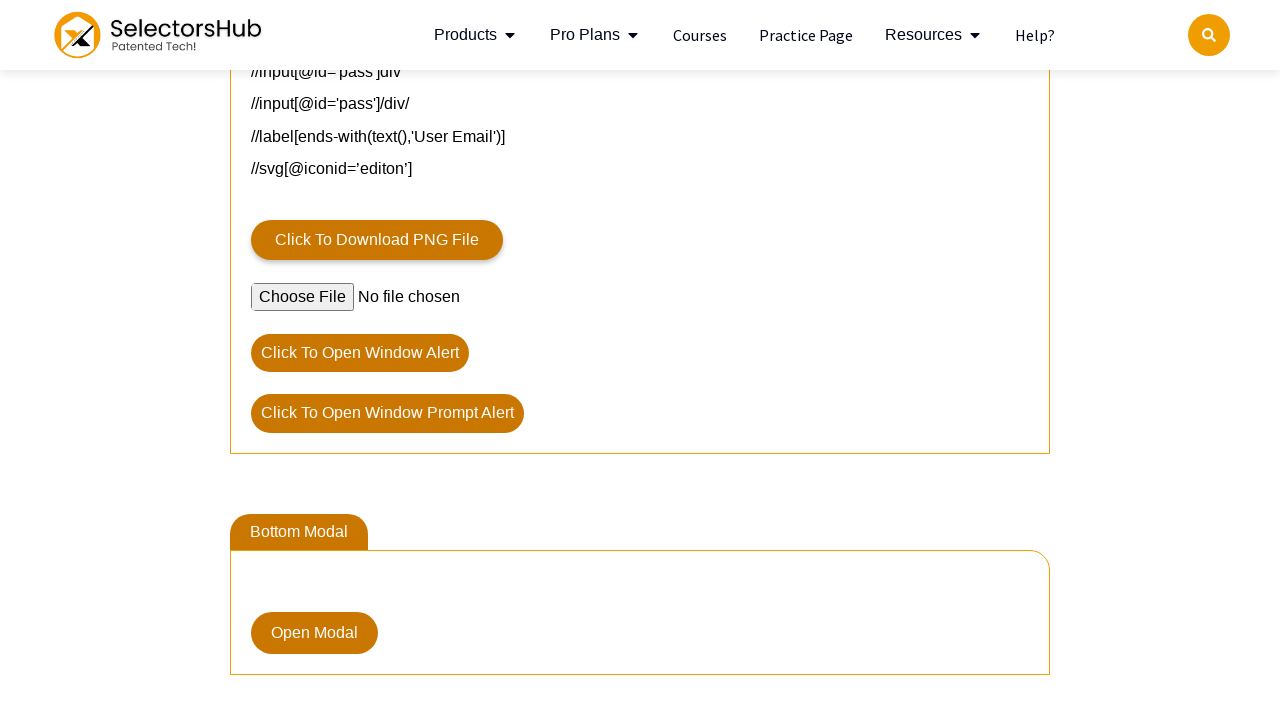

Set up dialog handler to accept alerts
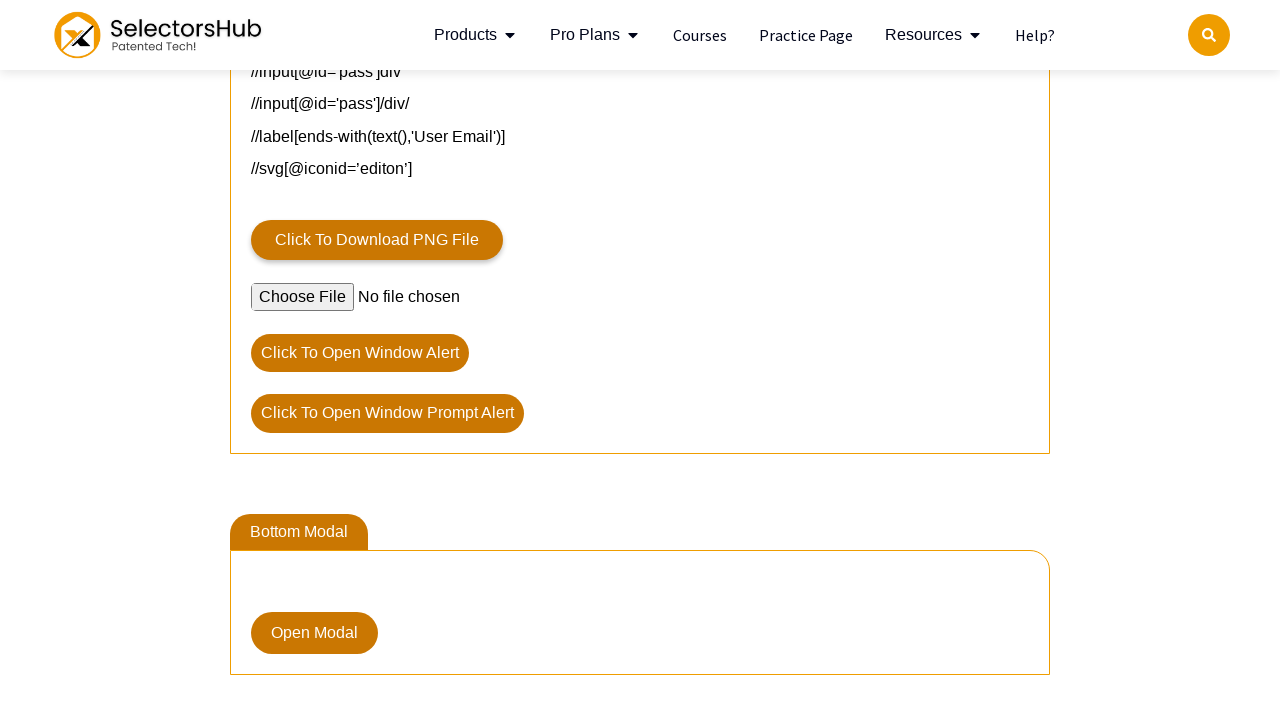

Clicked simple alert button and accepted the alert at (360, 353) on button[onclick='windowAlertFunction()']
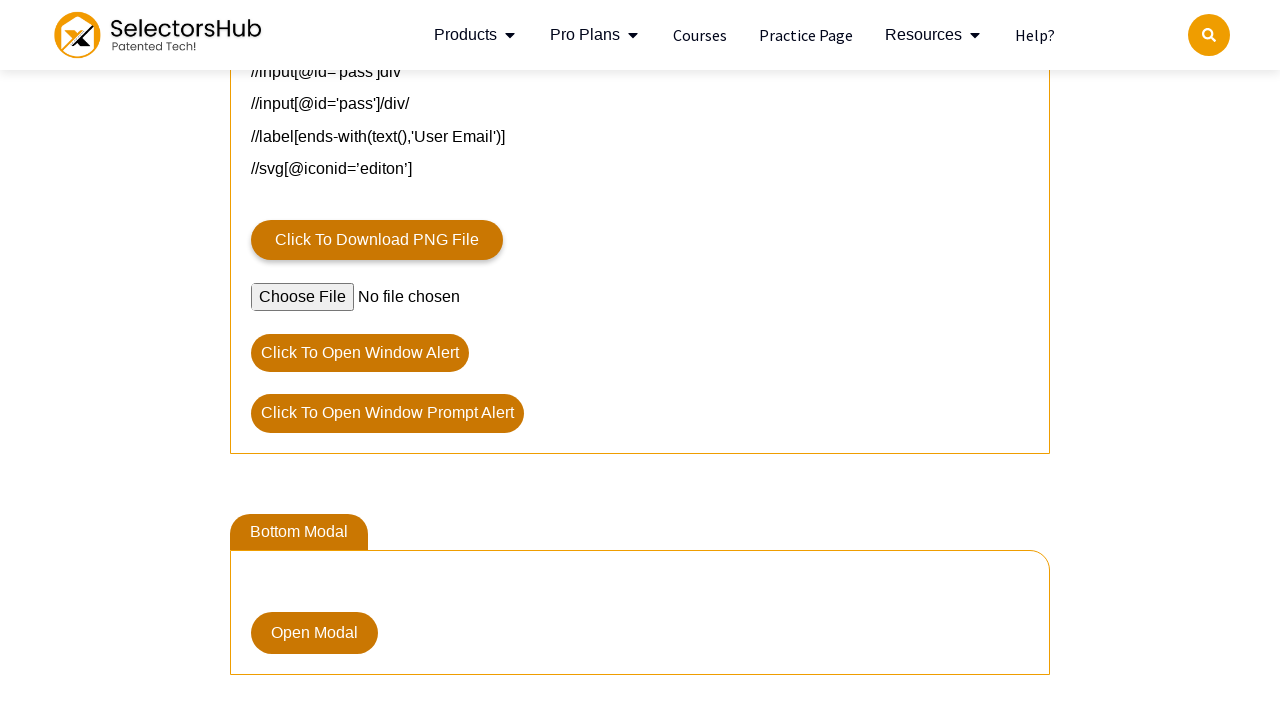

Waited 500ms for dialog handler to reset
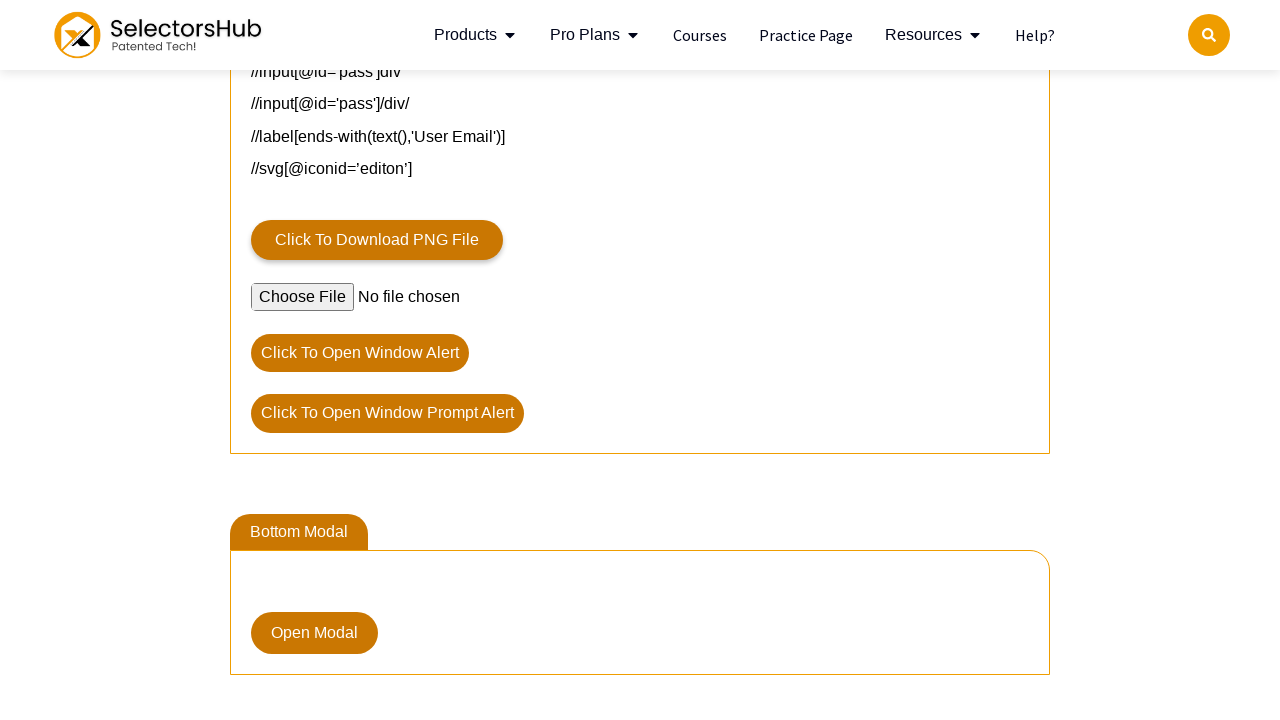

Set up dialog handler to dismiss next alert
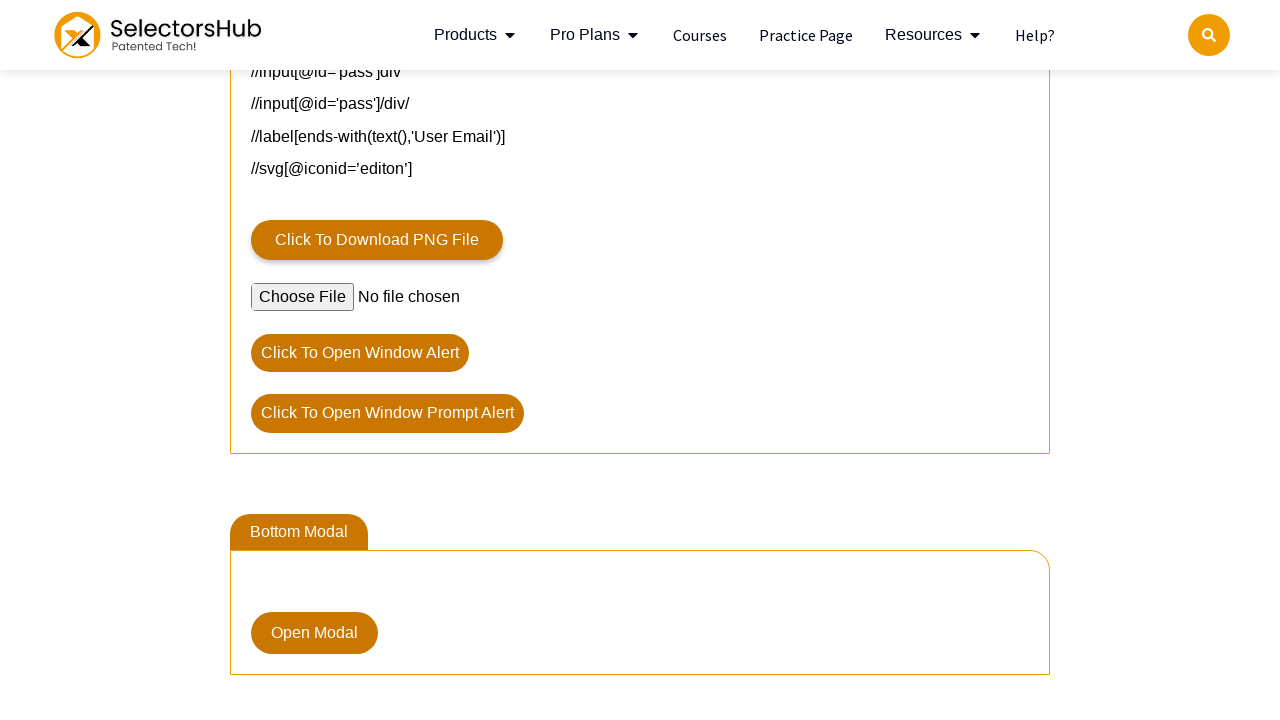

Clicked simple alert button and dismissed the alert at (360, 353) on button[onclick='windowAlertFunction()']
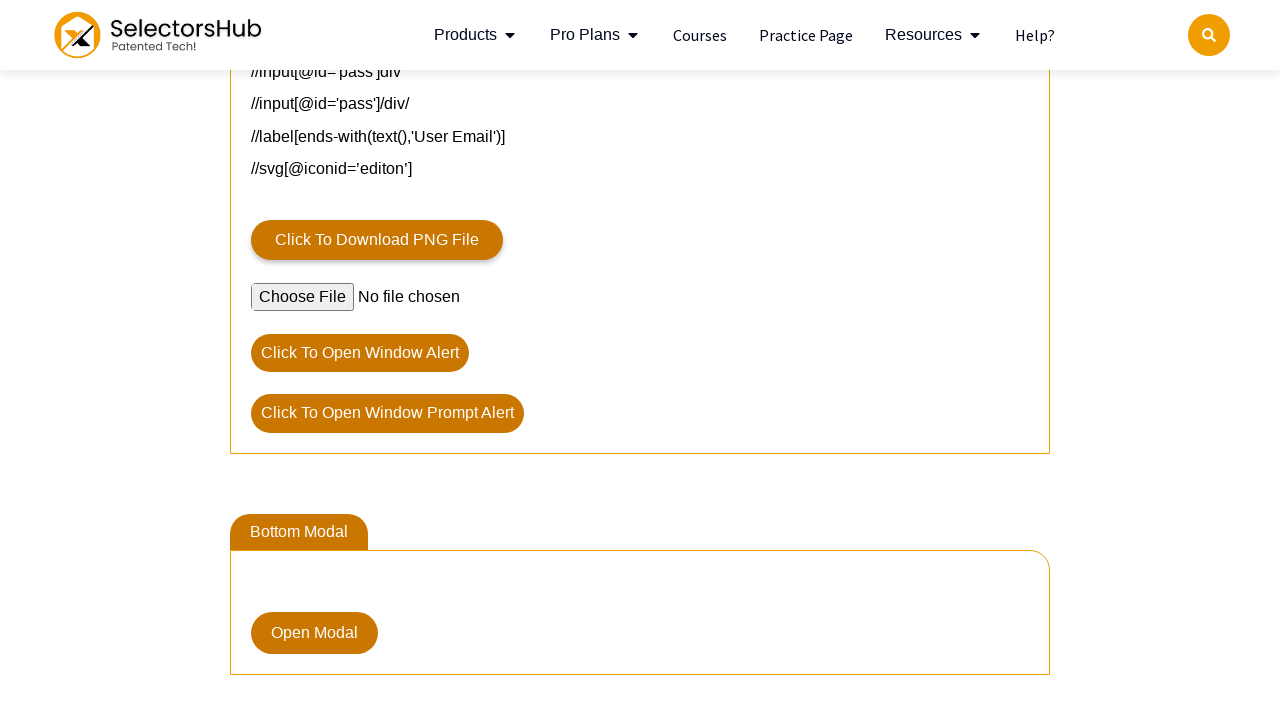

Waited 500ms after dismissing alert
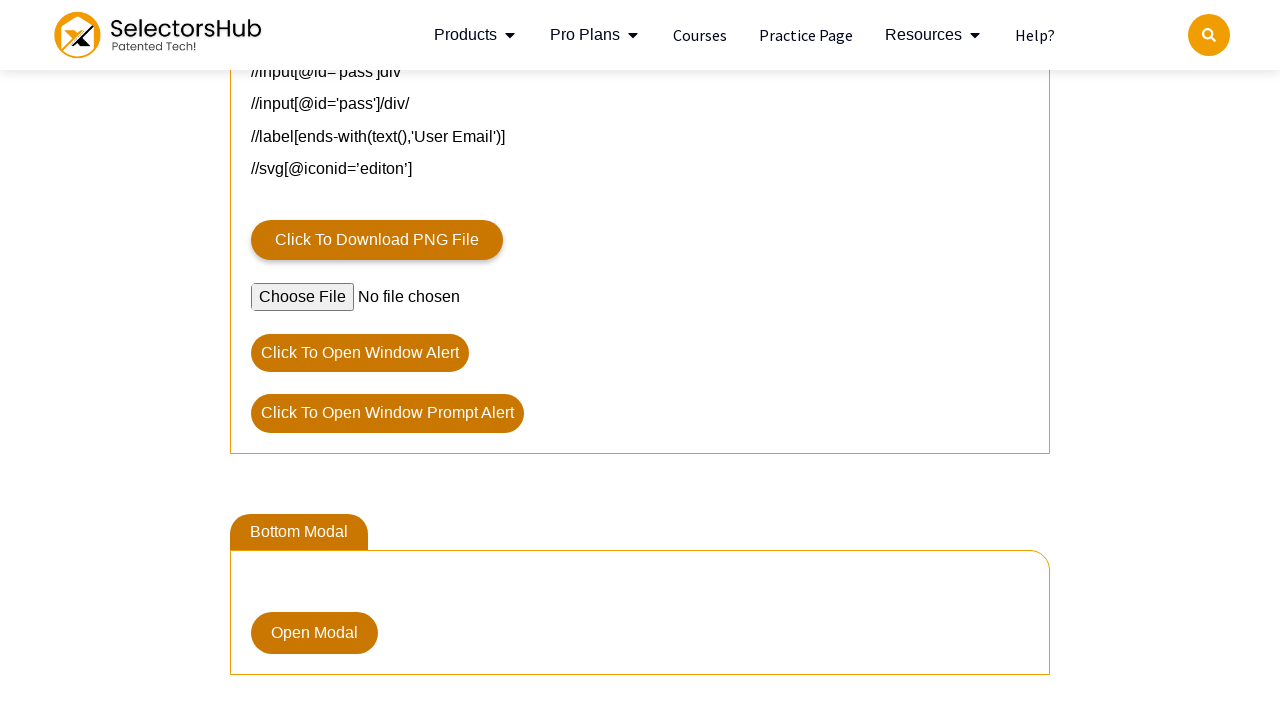

Set up dialog handler to accept prompt with text input
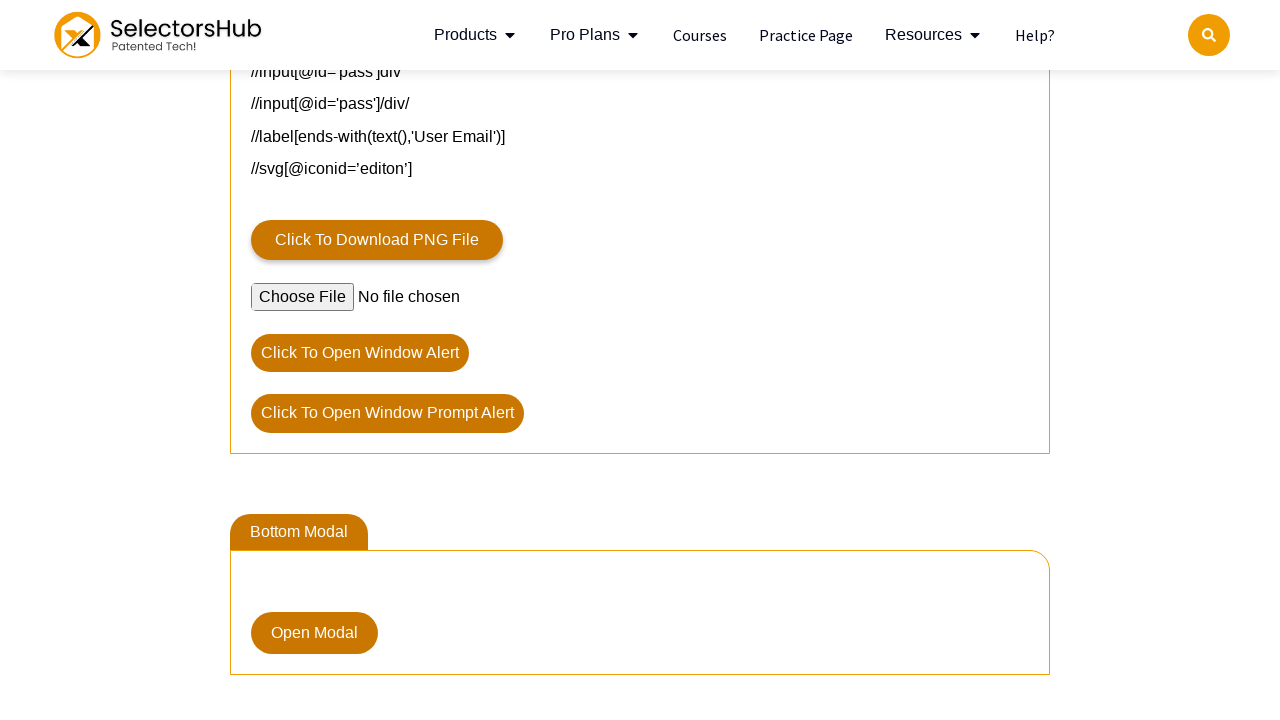

Clicked prompt alert button and entered 'Automation Entered Text' at (388, 414) on button[onclick='promptAlertFunction()']
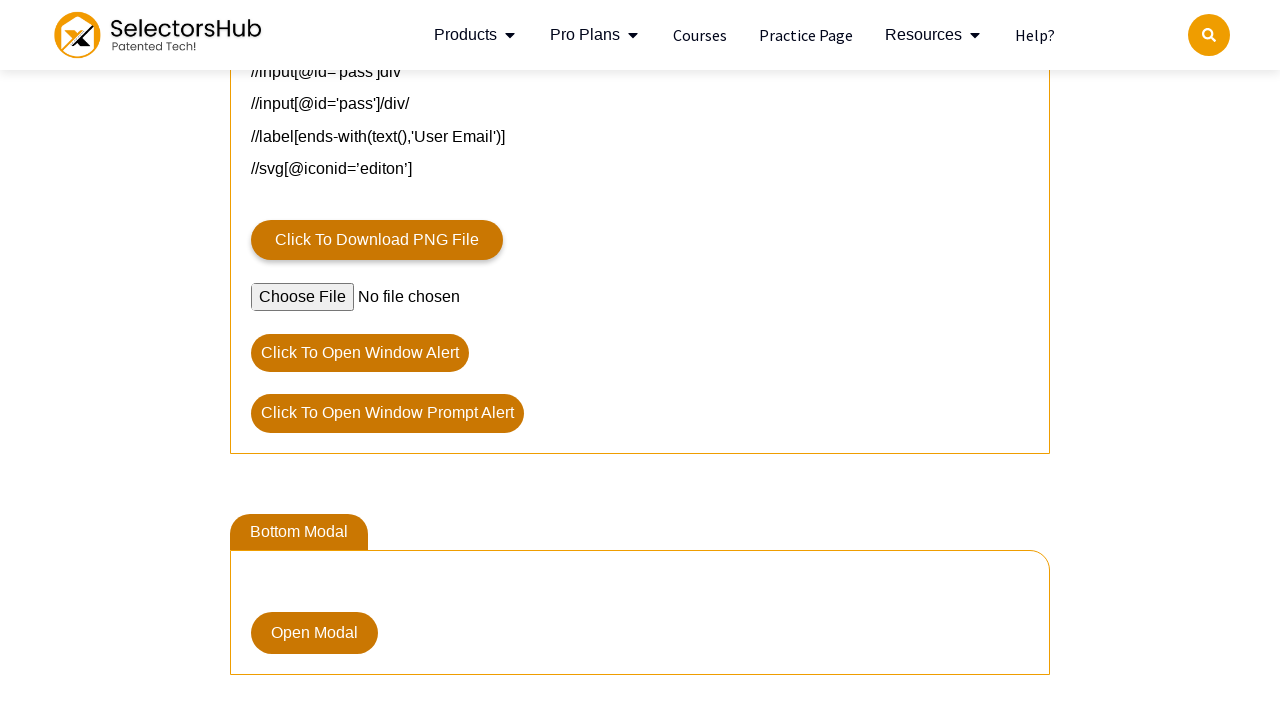

Waited 500ms for prompt alert to be handled
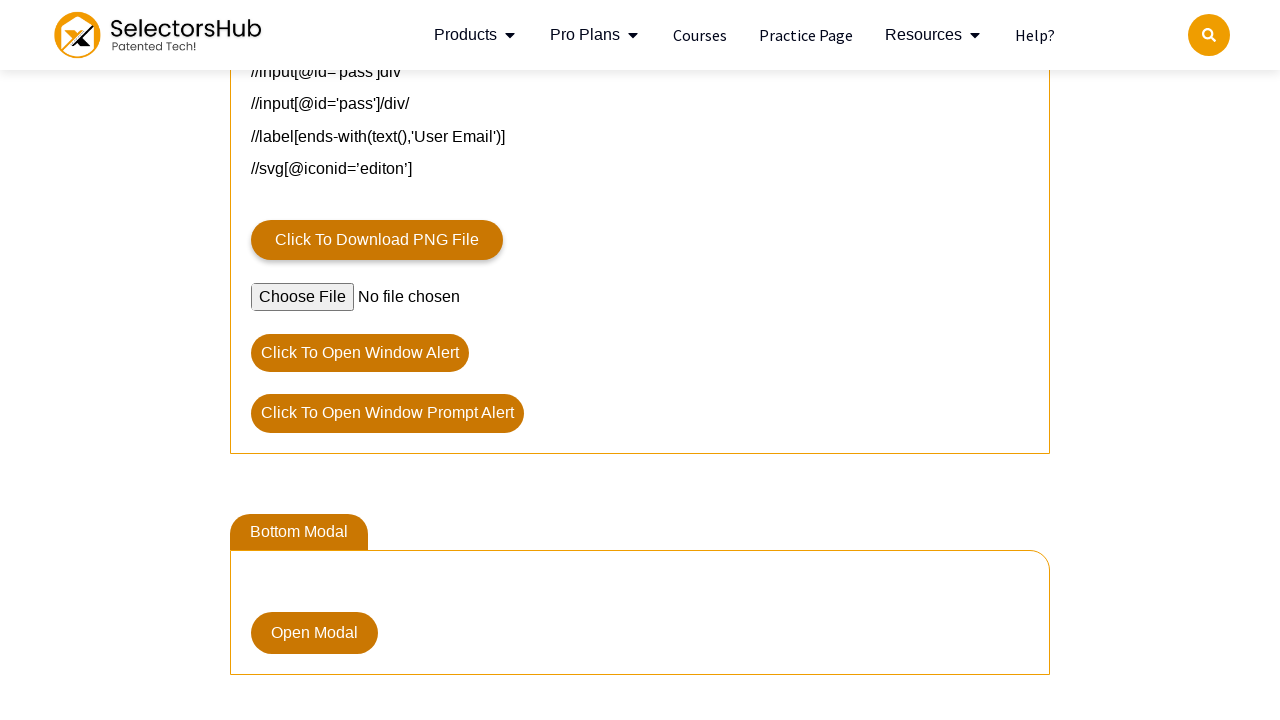

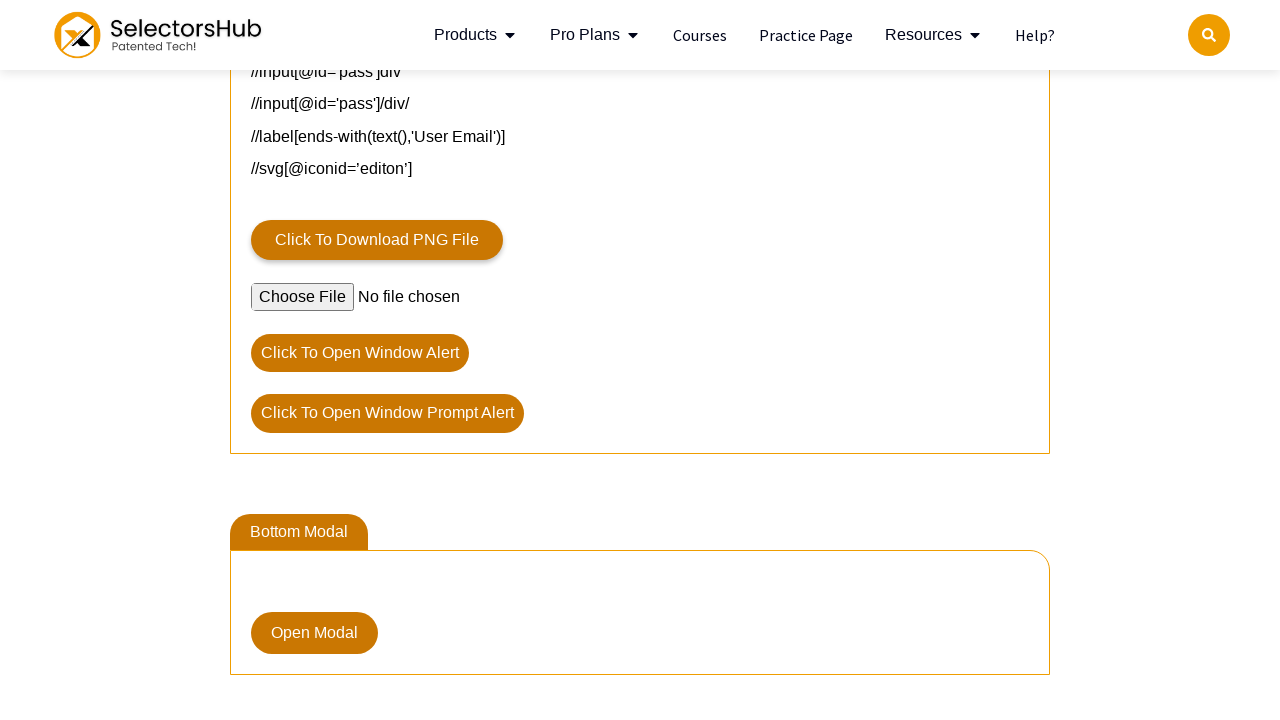